Navigates to the OrangeHRM homepage and verifies the page loads successfully by waiting for the page content to be visible.

Starting URL: https://www.orangehrm.com/

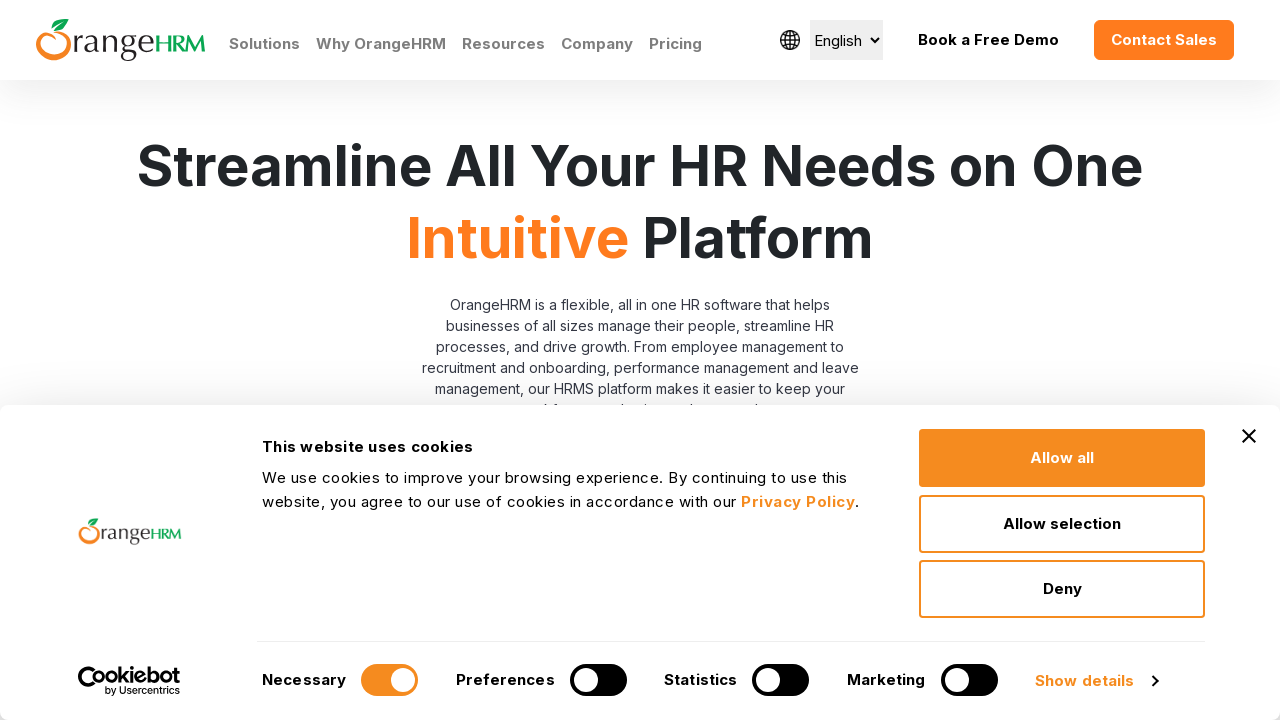

Set viewport size to 1920x1080
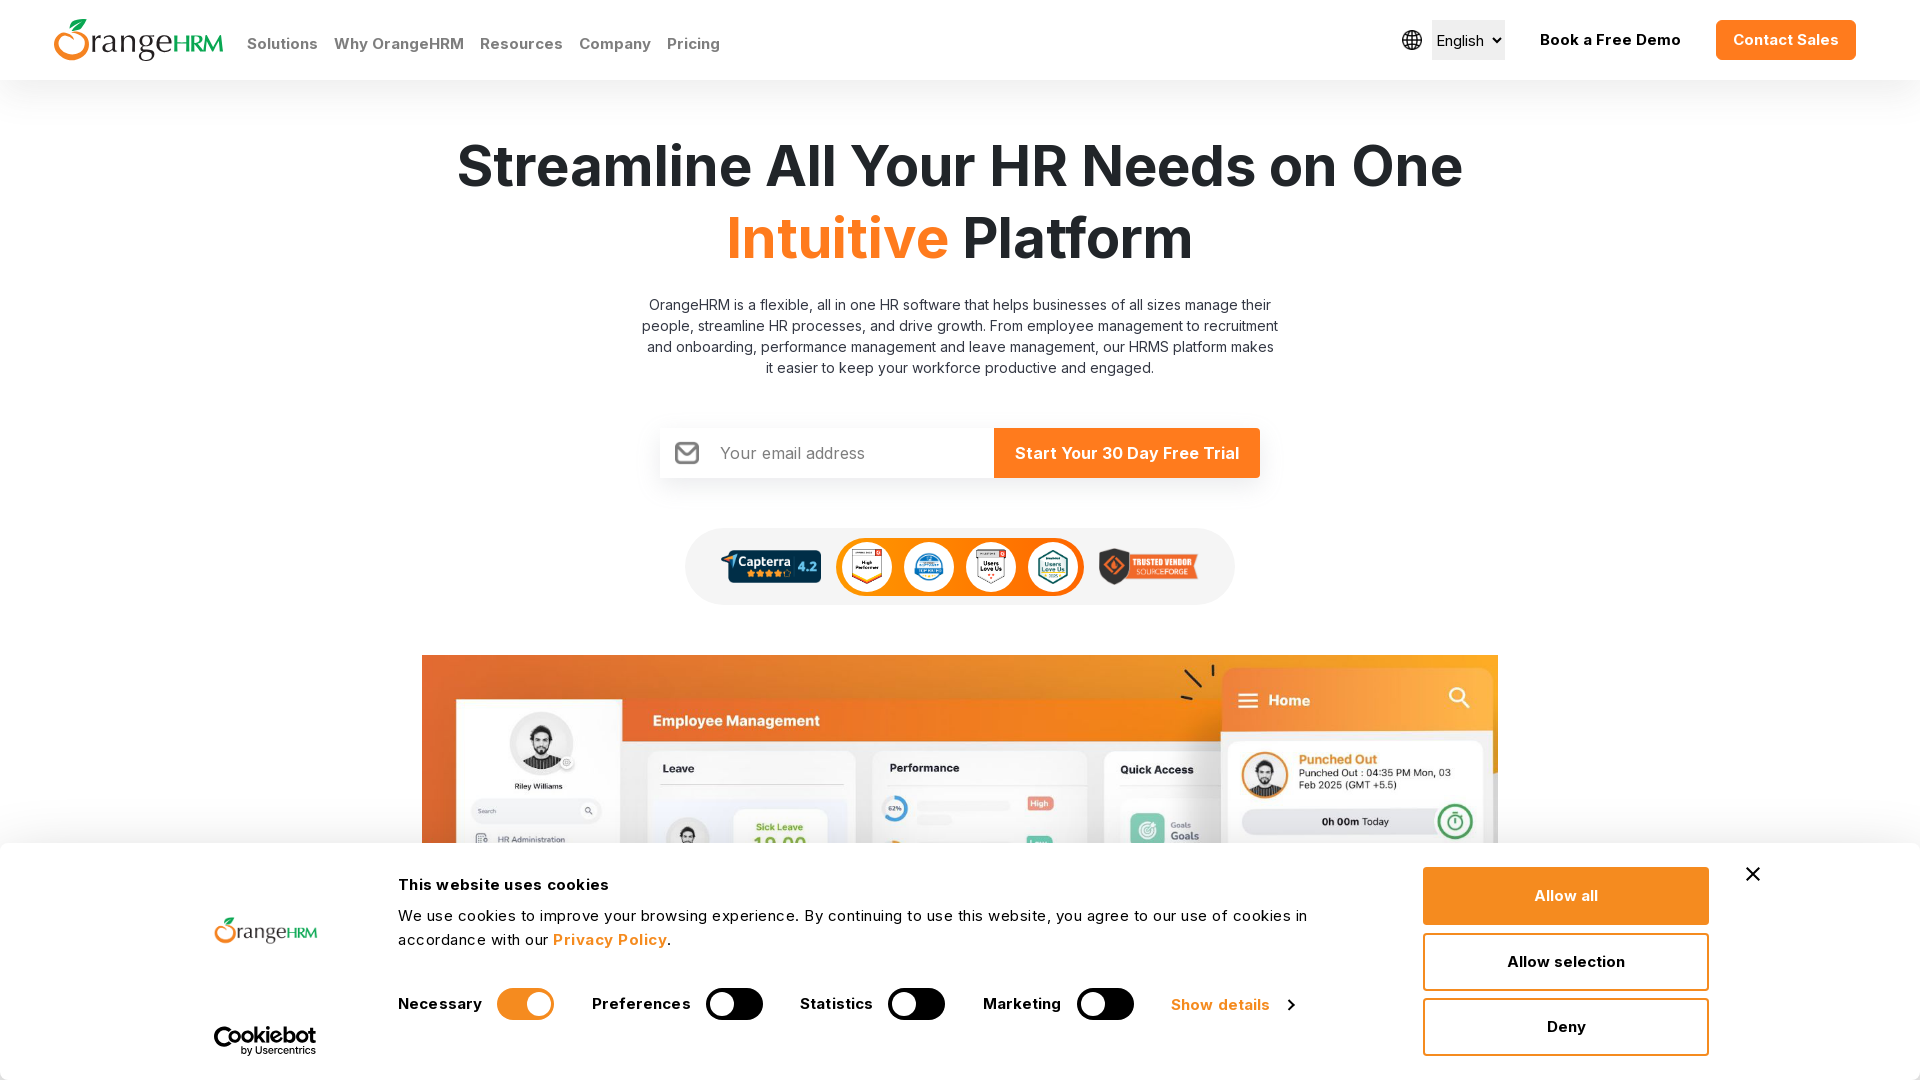

Waited for page to reach domcontentloaded state
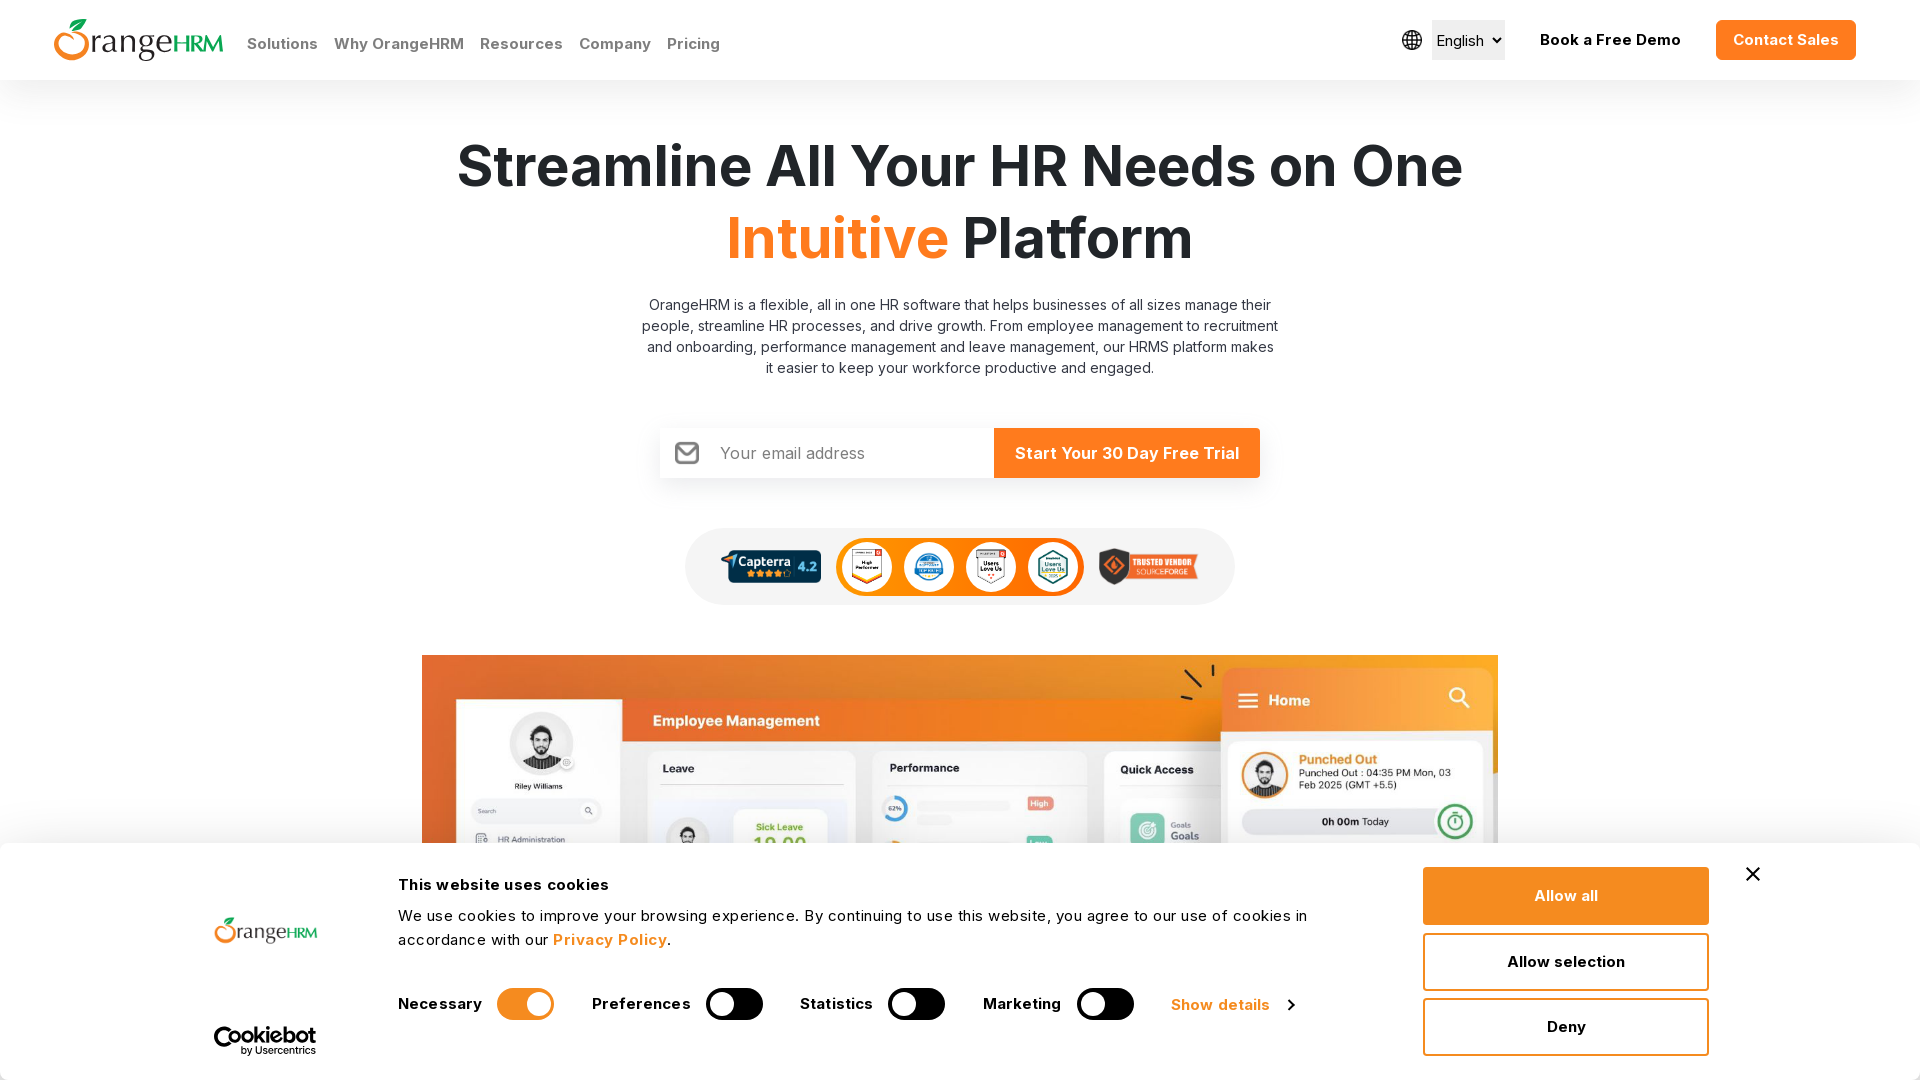

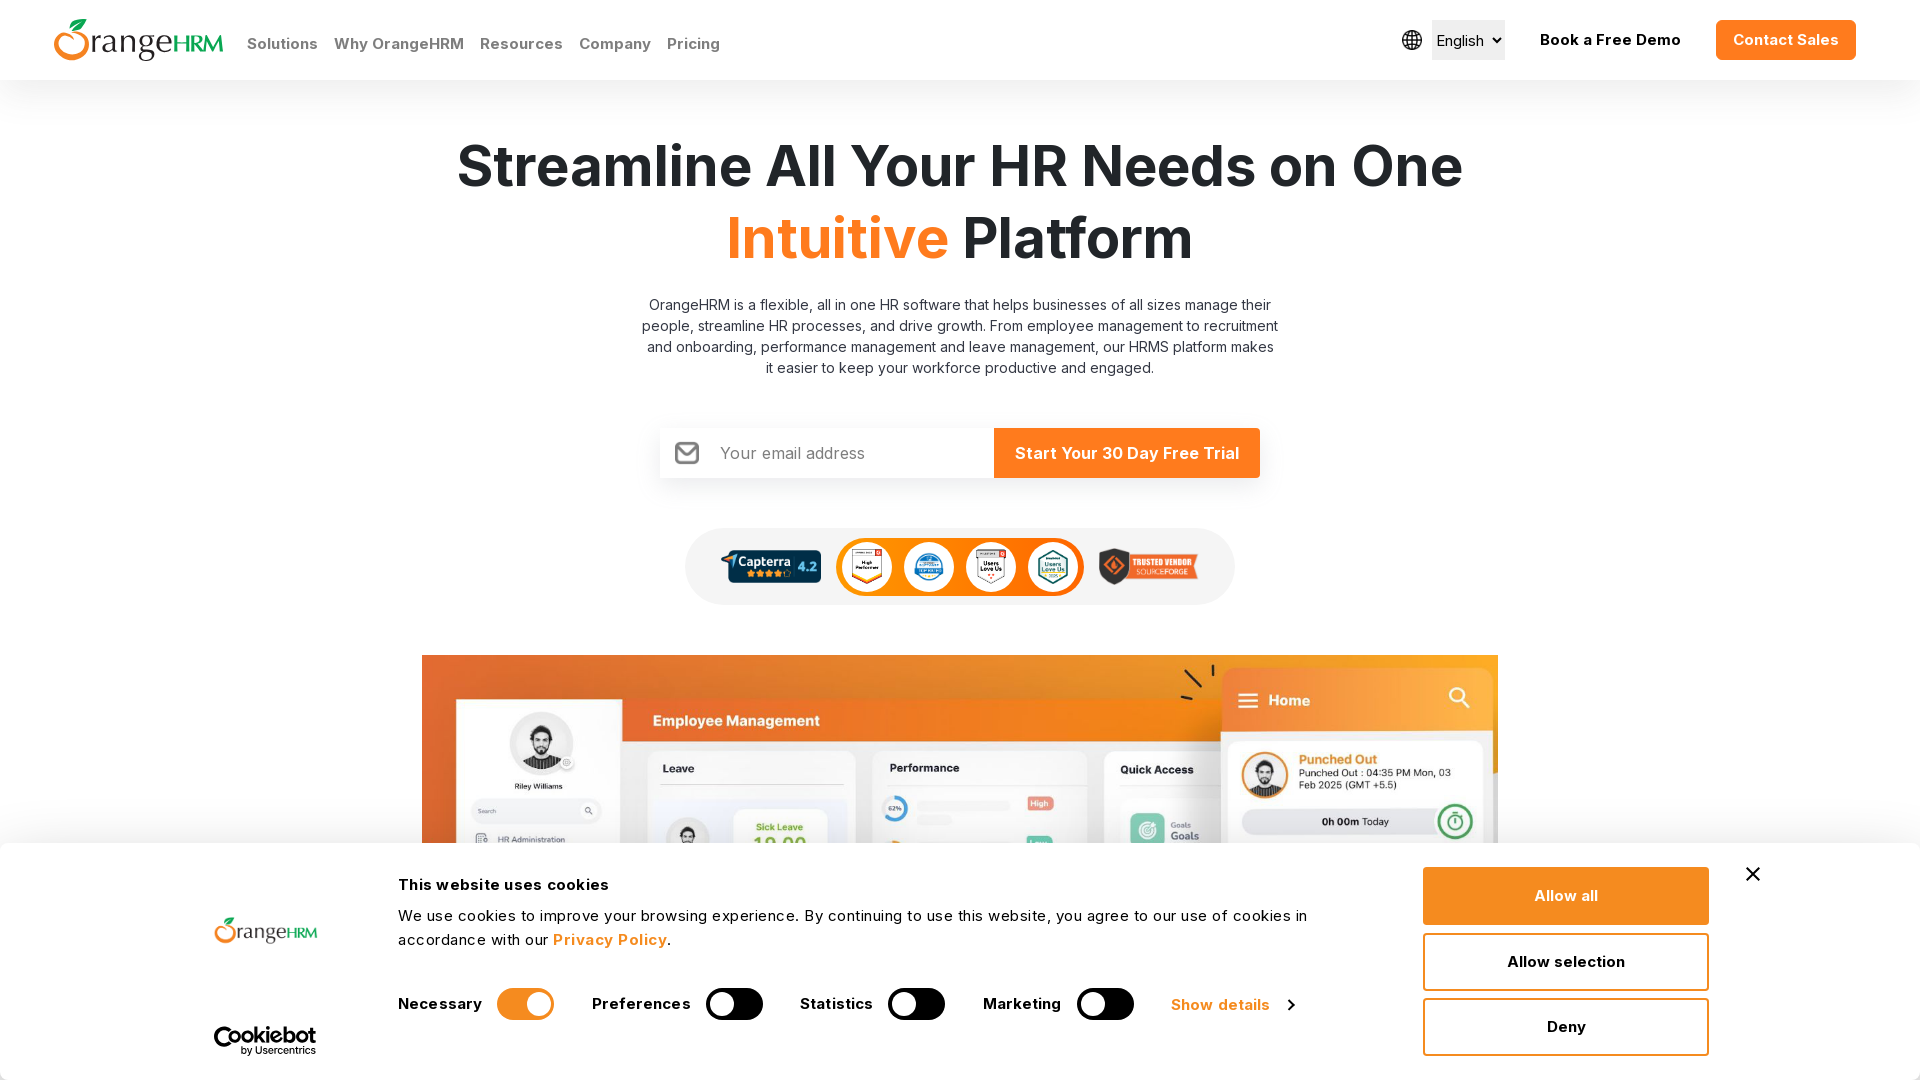